Tests that clicking a textarea gives it focus

Starting URL: https://codebeautify.org/html-textarea-generator

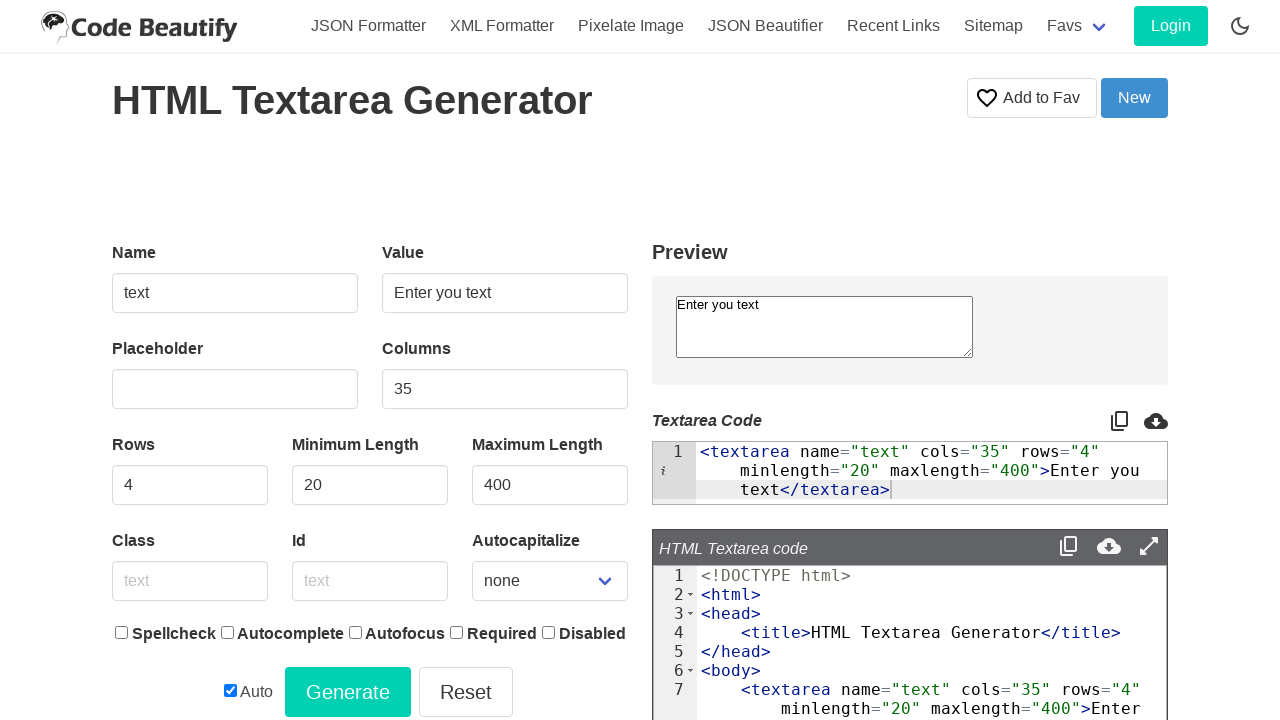

Clicked textarea to focus it at (824, 326) on textarea[name='text']
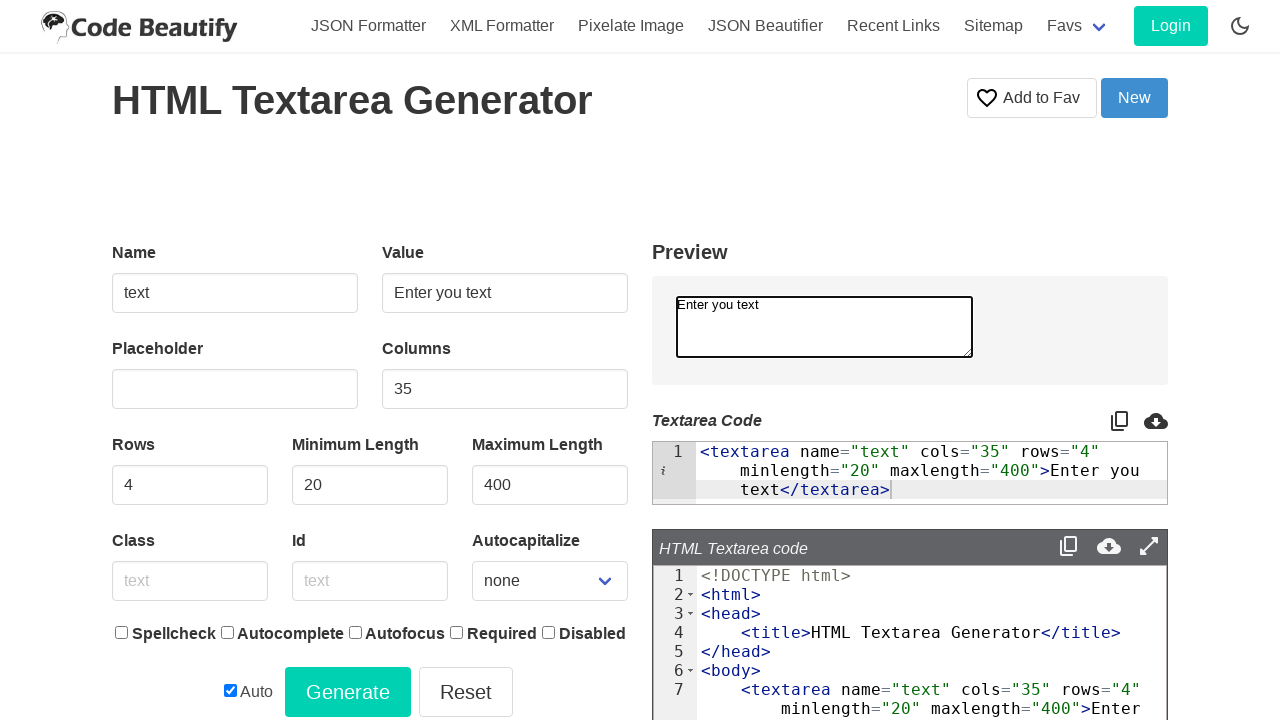

Evaluated that textarea has focus (document.activeElement)
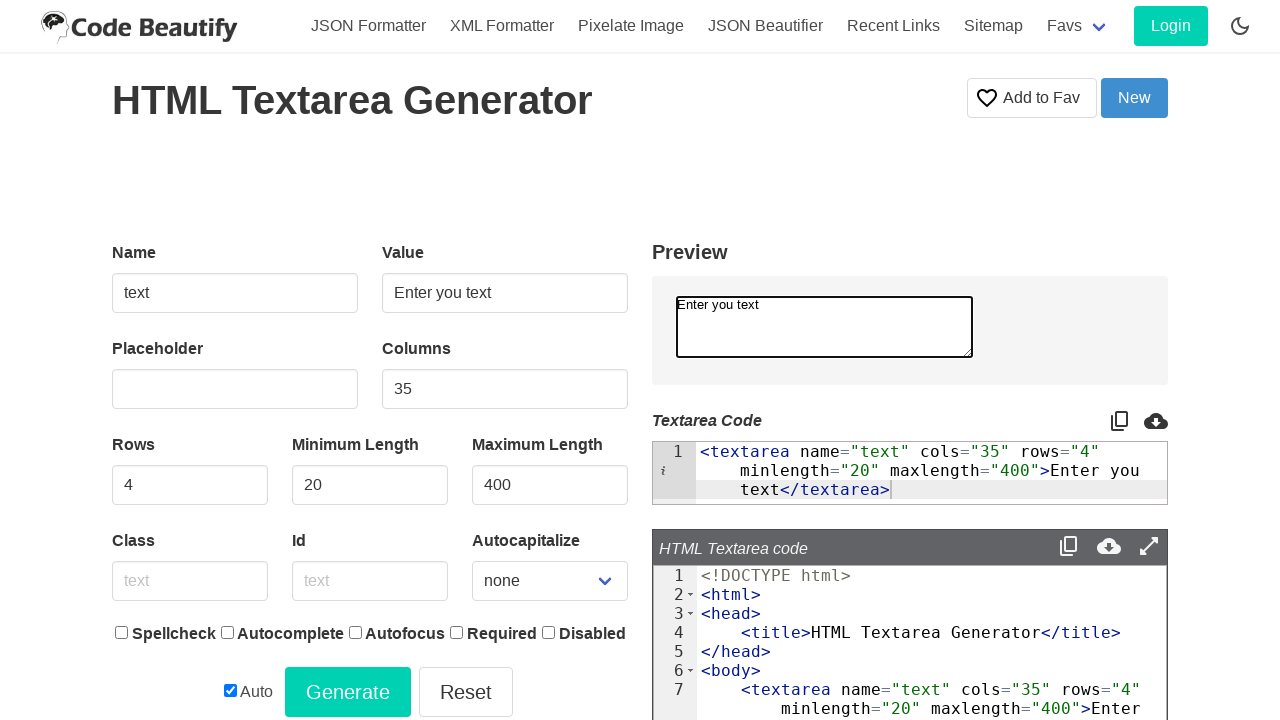

Assertion passed: textarea is focused
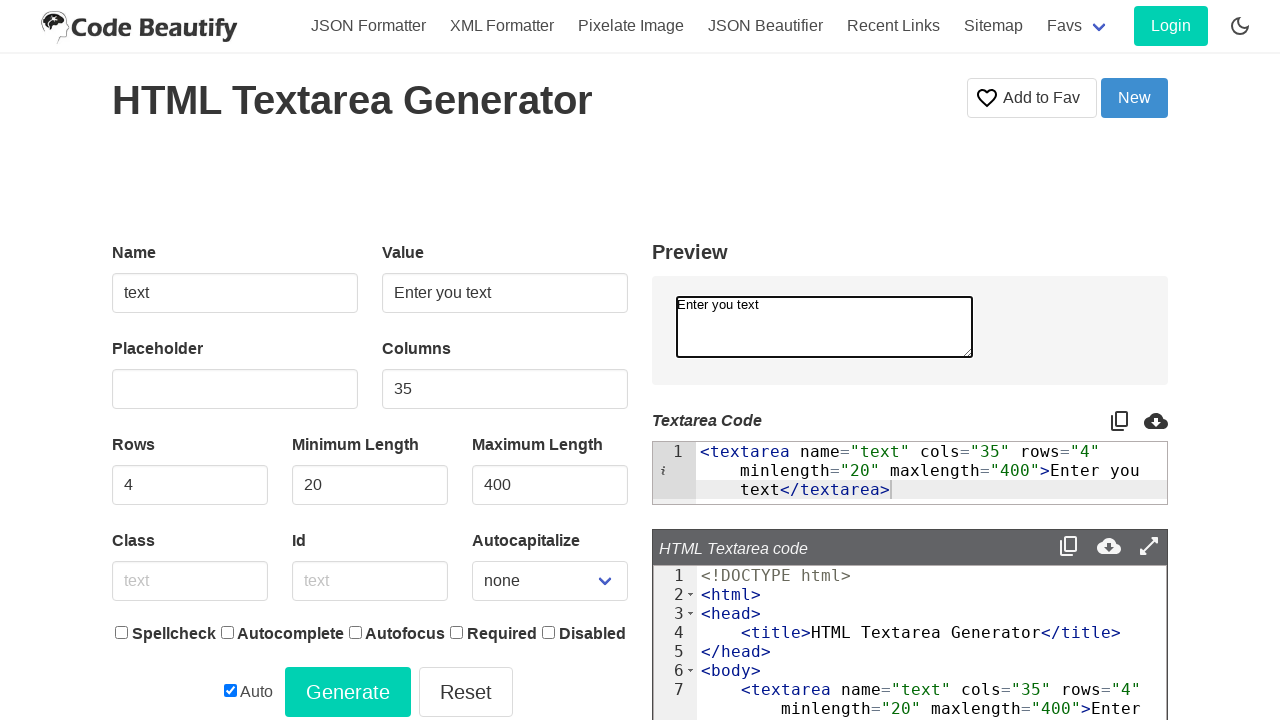

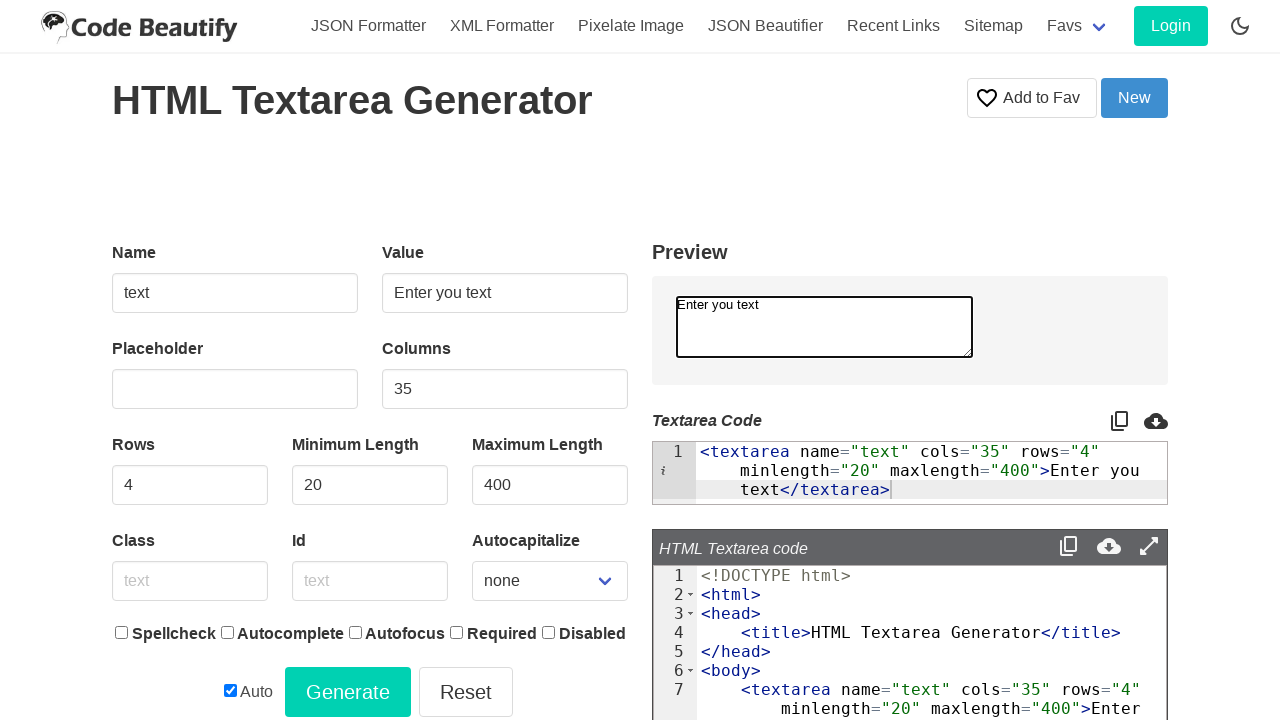